Tests right-click functionality on a button and verifies the success message is displayed

Starting URL: https://demoqa.com/buttons

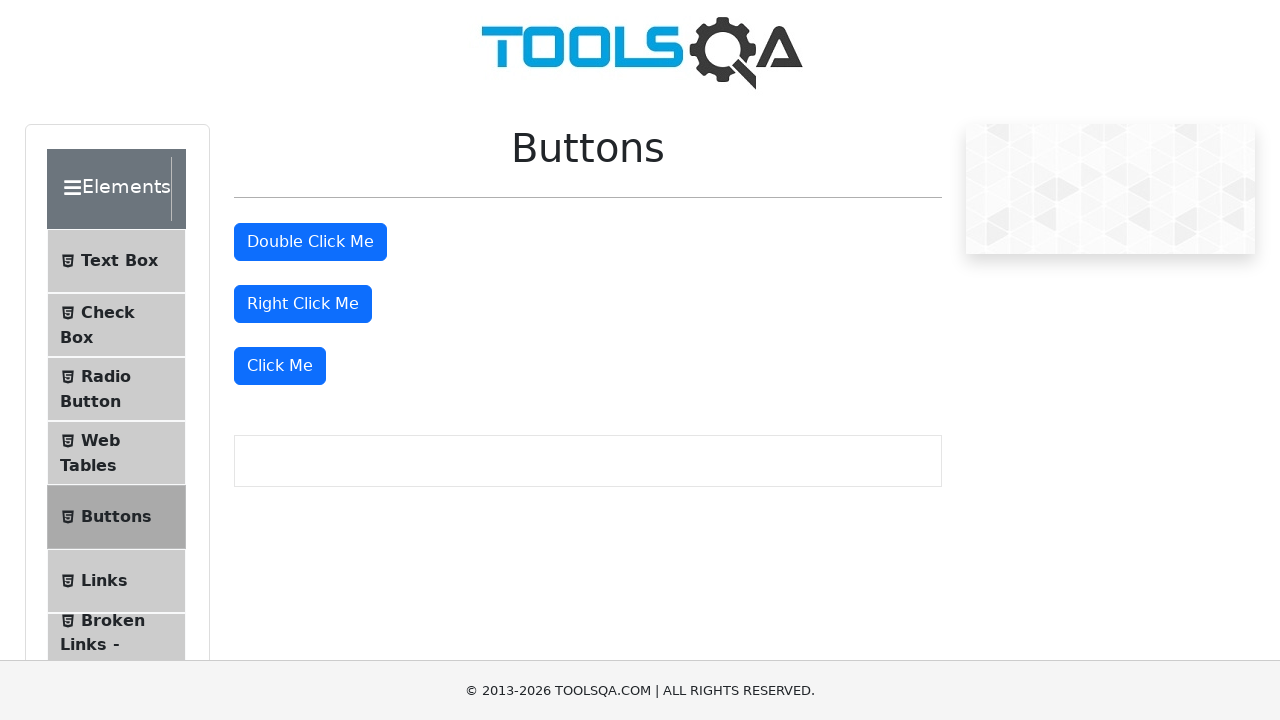

Right-clicked the right-click button at (303, 304) on #rightClickBtn
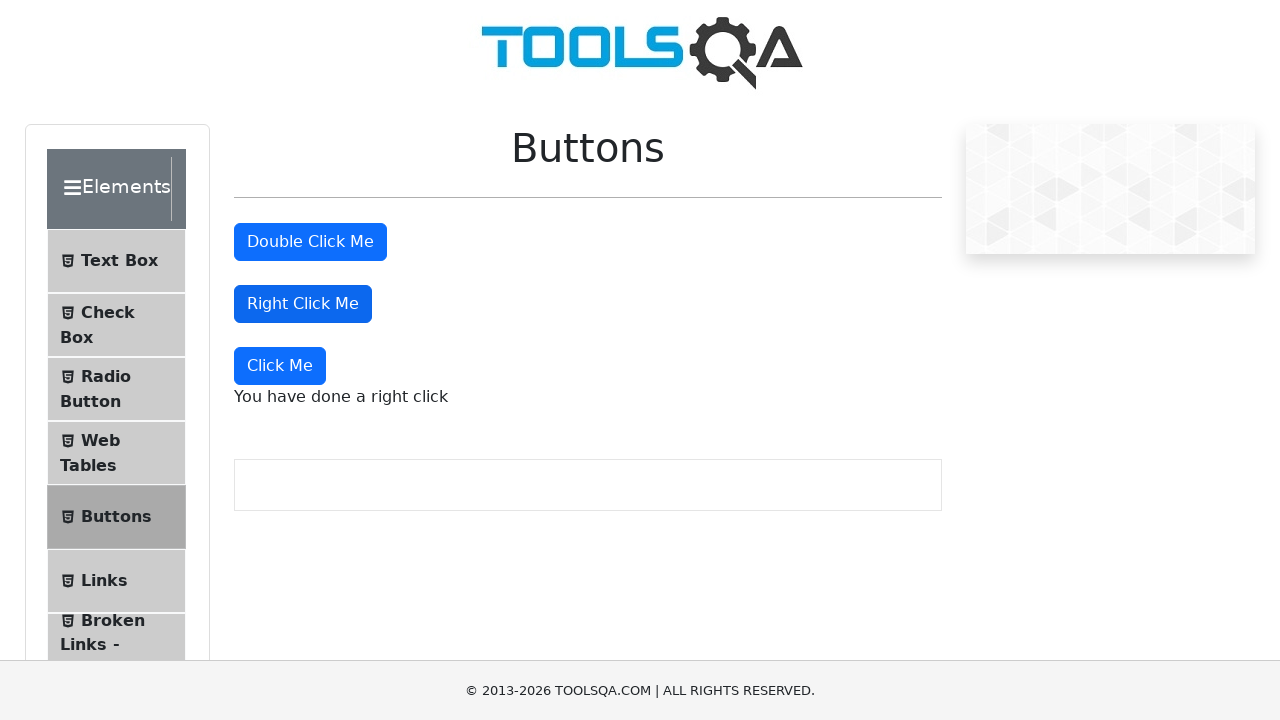

Success message appeared after right-click
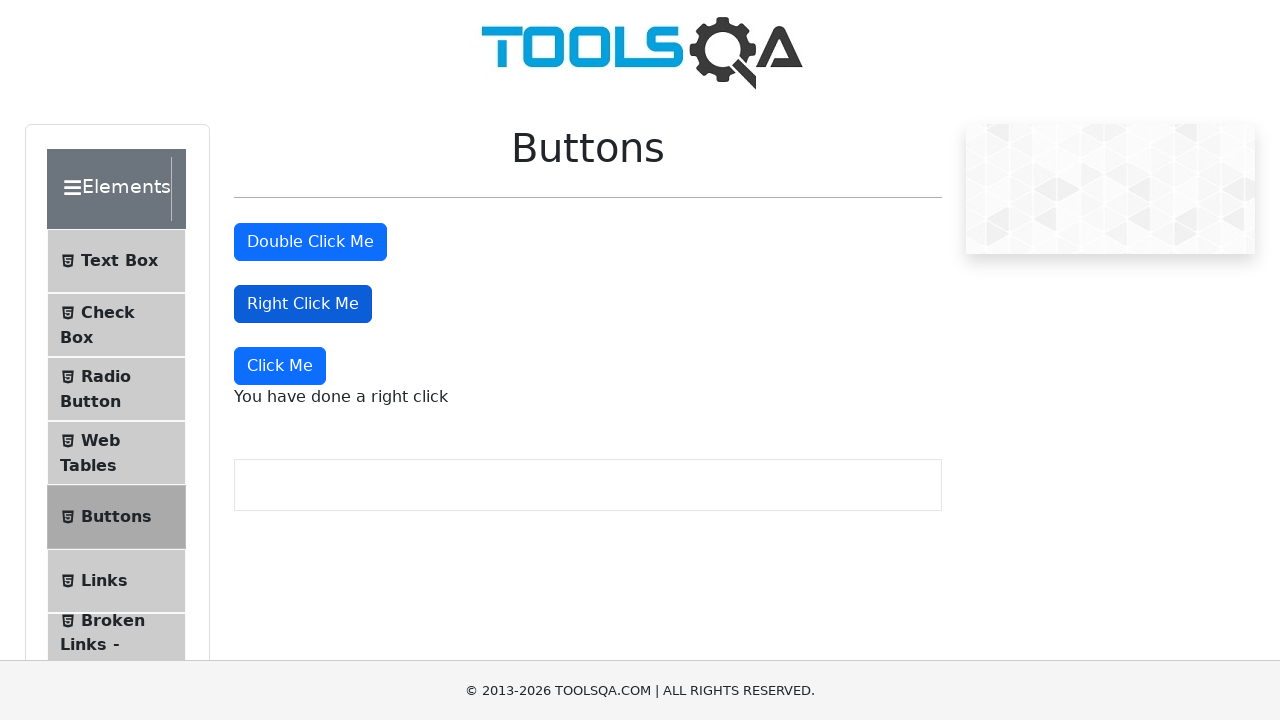

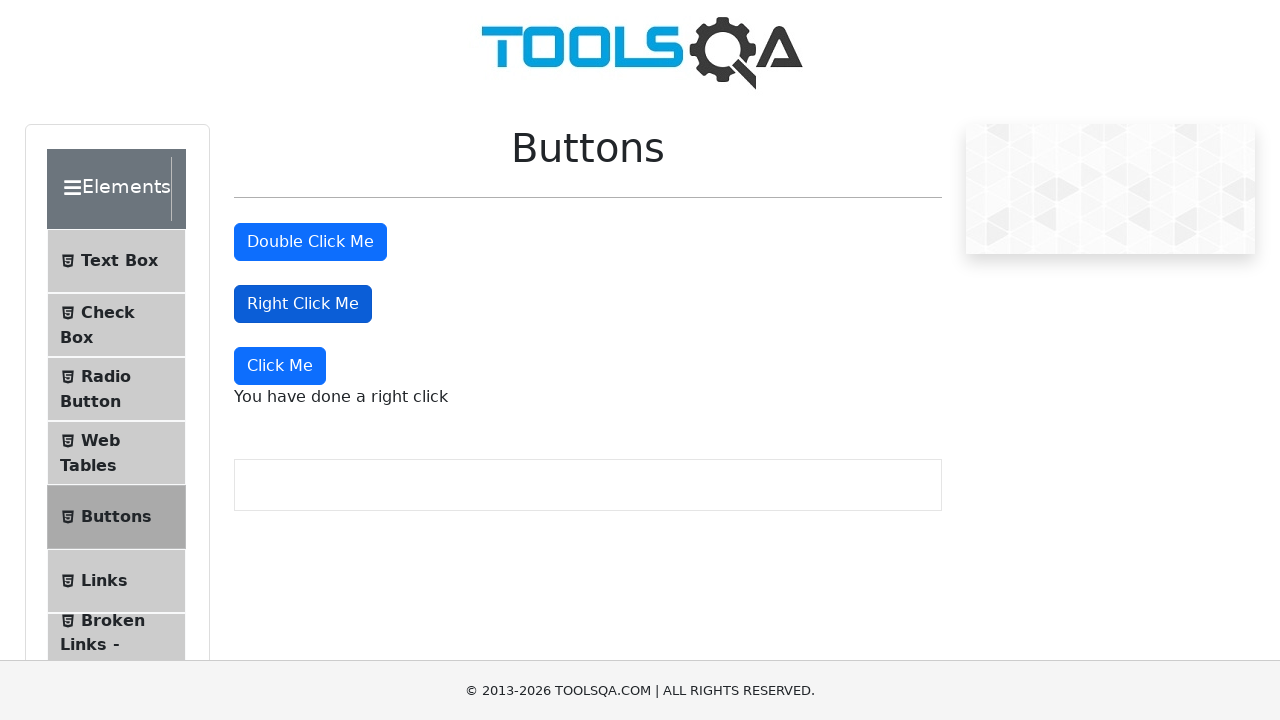